Tests filtering to display only completed items

Starting URL: https://demo.playwright.dev/todomvc

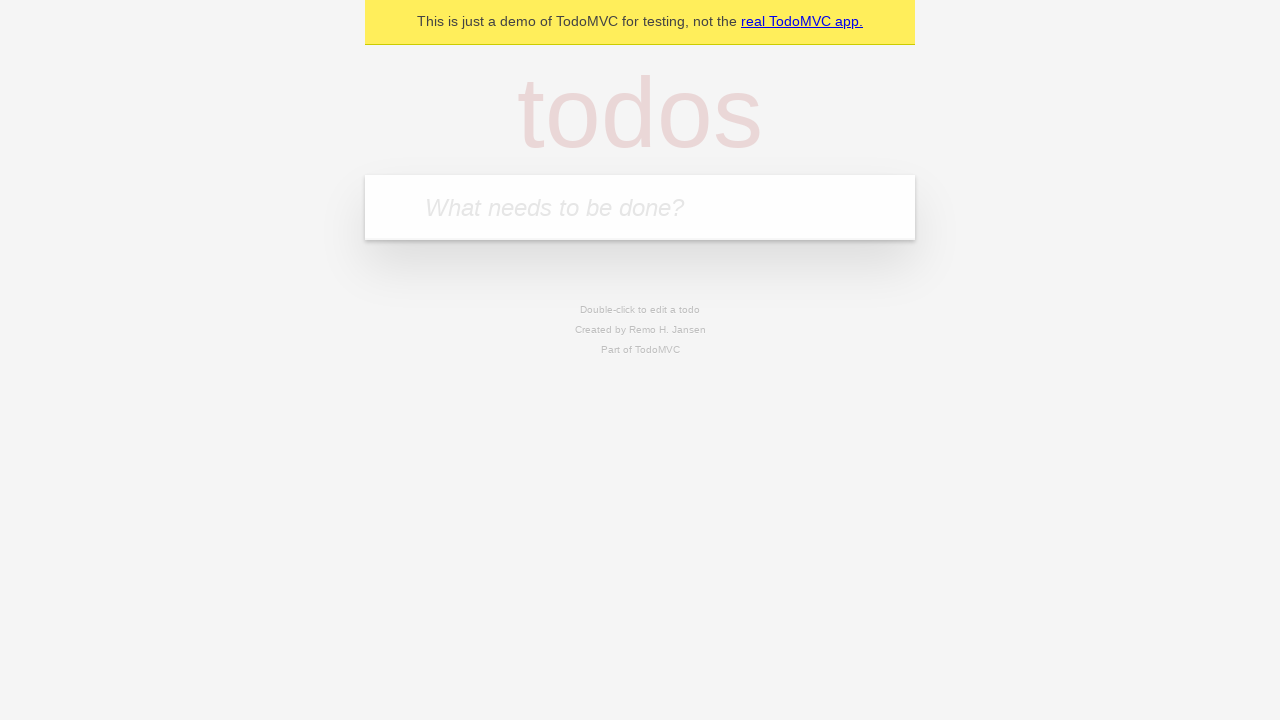

Filled new todo field with 'buy some cheese' on internal:attr=[placeholder="What needs to be done?"i]
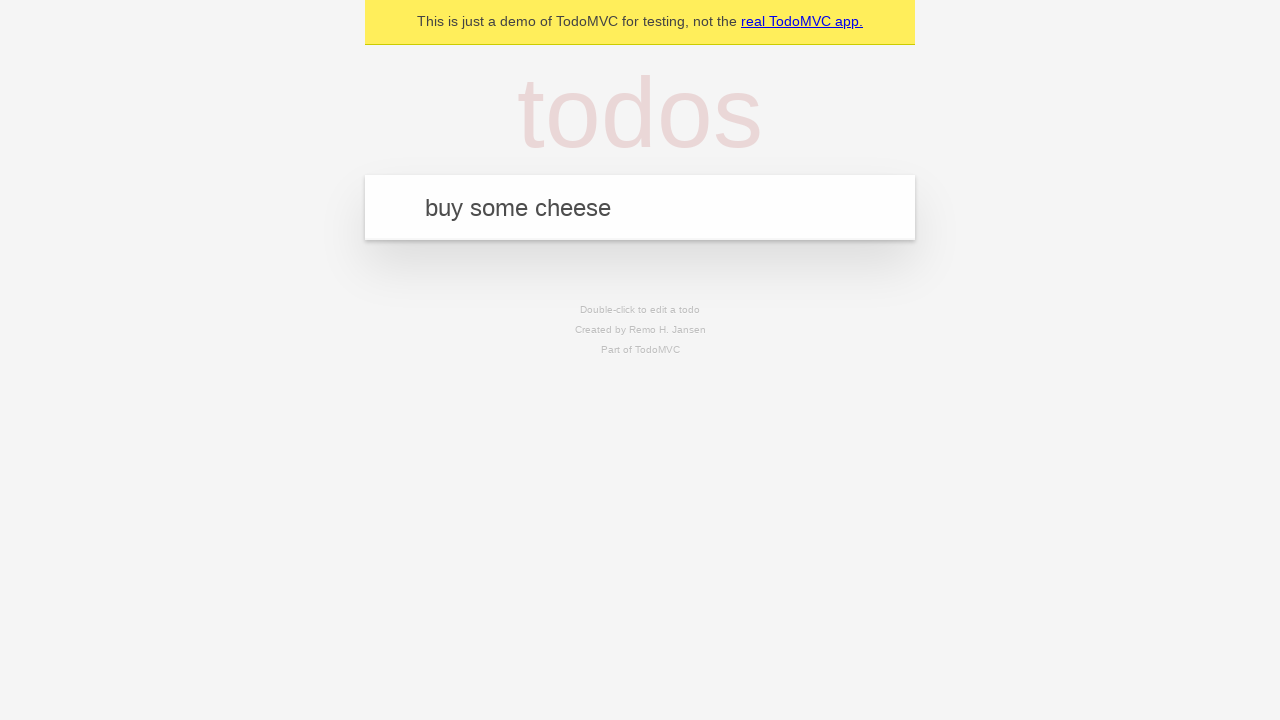

Pressed Enter to create todo 'buy some cheese' on internal:attr=[placeholder="What needs to be done?"i]
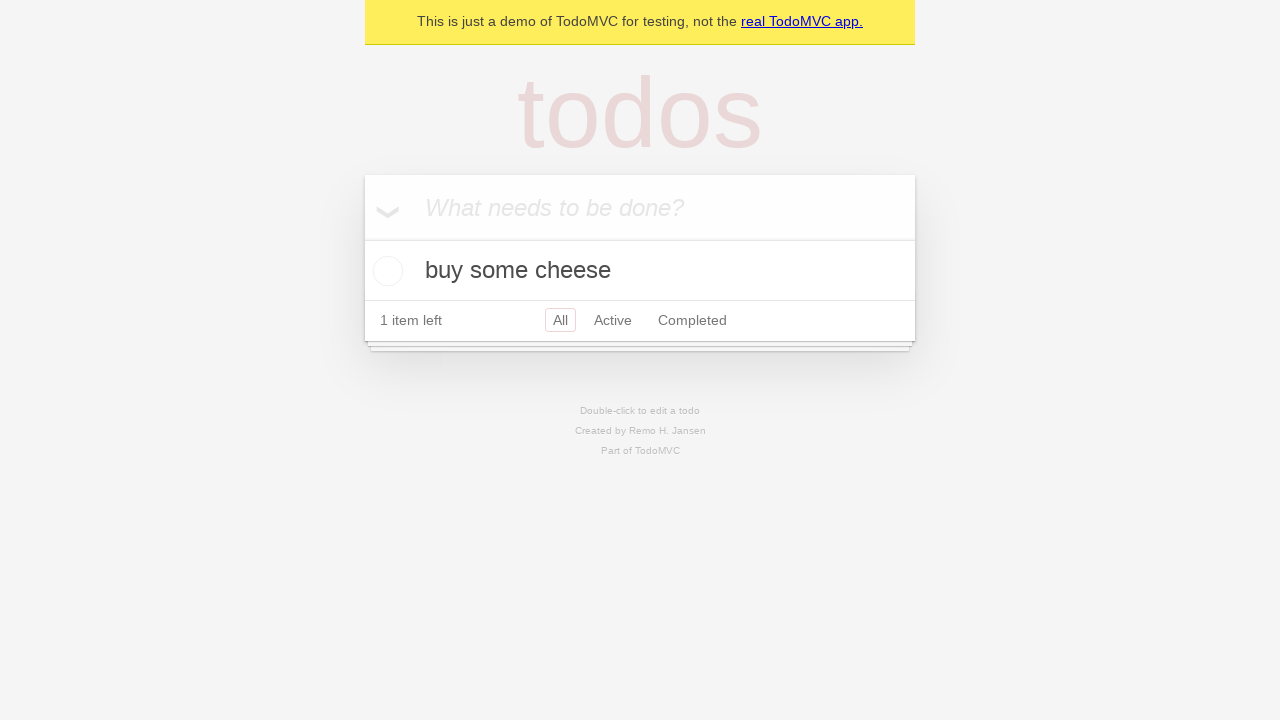

Filled new todo field with 'feed the cat' on internal:attr=[placeholder="What needs to be done?"i]
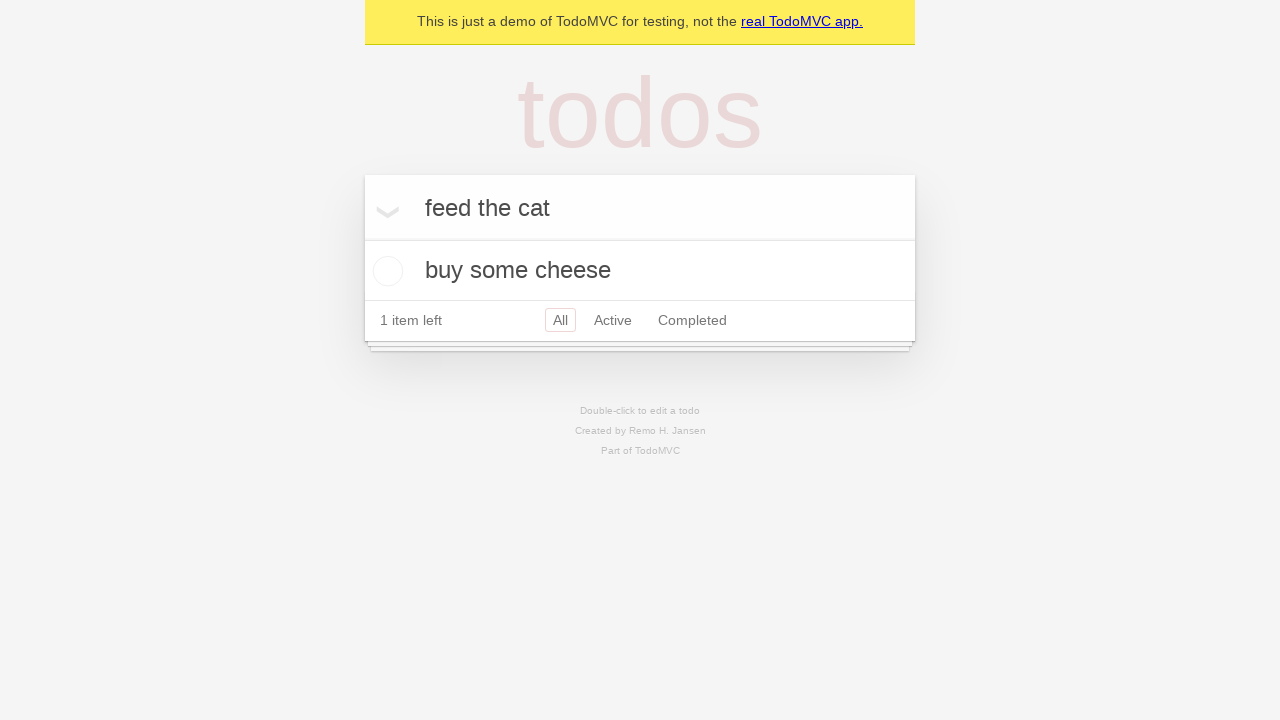

Pressed Enter to create todo 'feed the cat' on internal:attr=[placeholder="What needs to be done?"i]
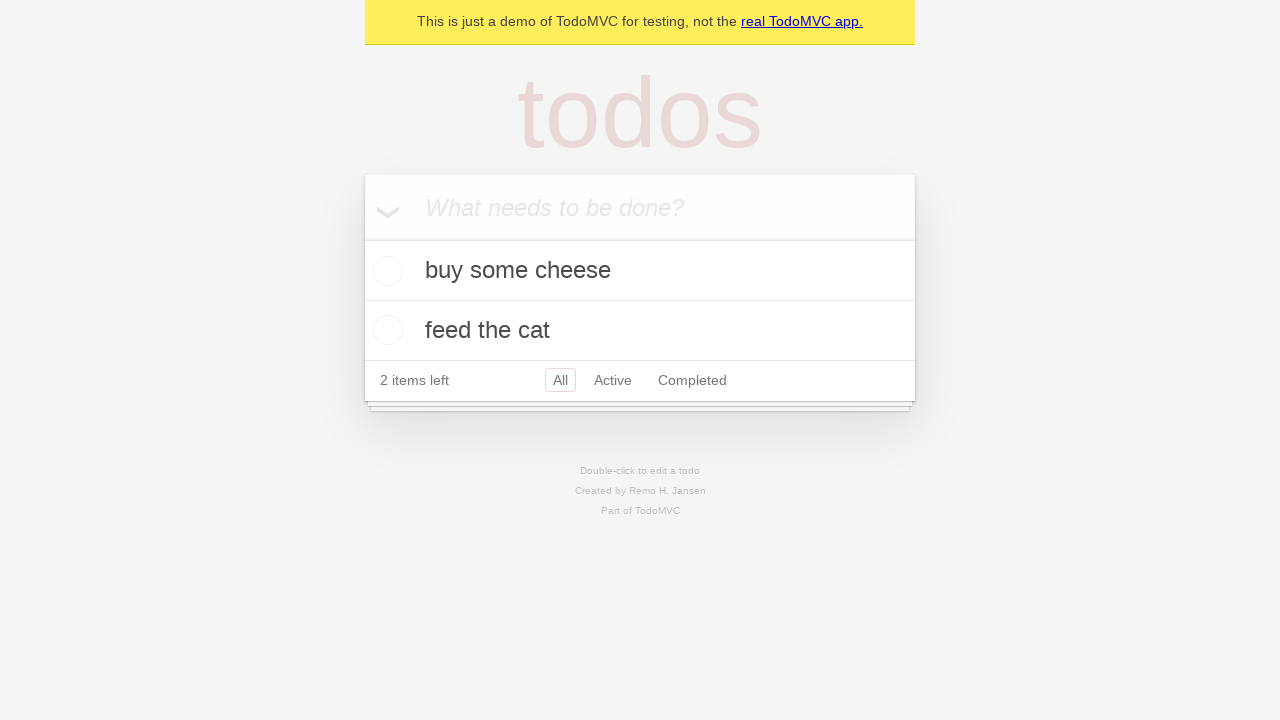

Filled new todo field with 'book a doctors appointment' on internal:attr=[placeholder="What needs to be done?"i]
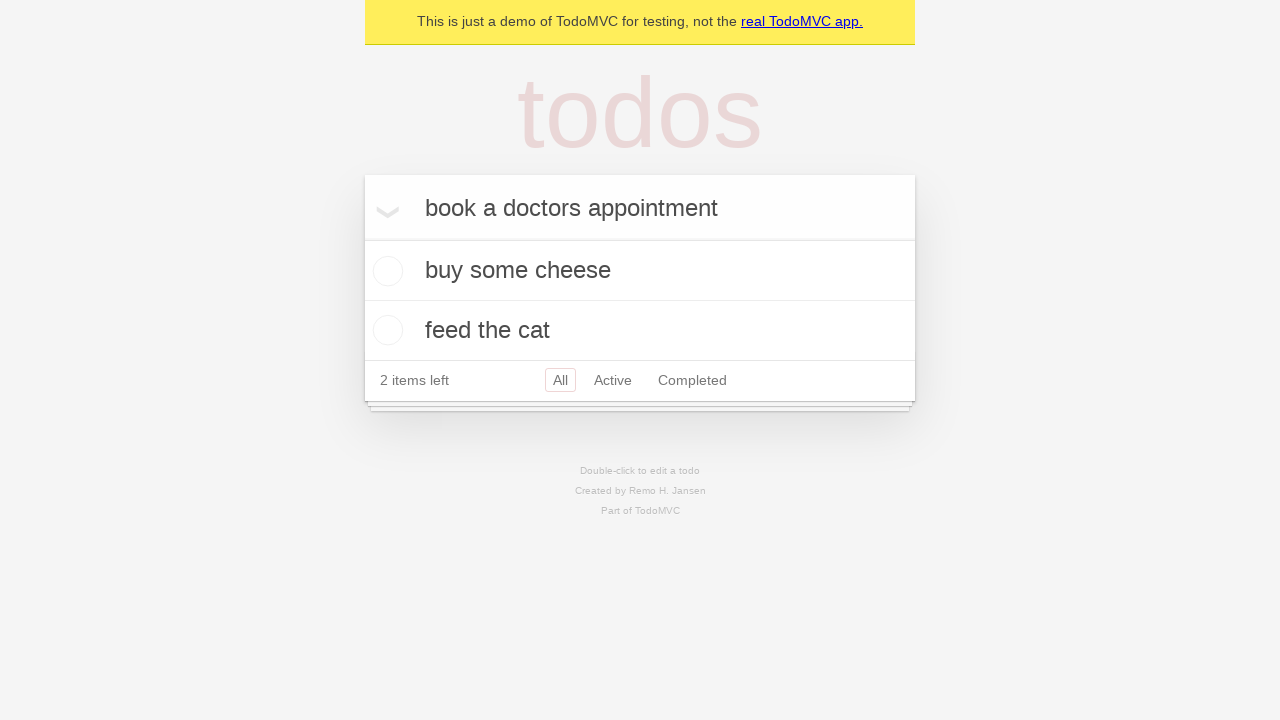

Pressed Enter to create todo 'book a doctors appointment' on internal:attr=[placeholder="What needs to be done?"i]
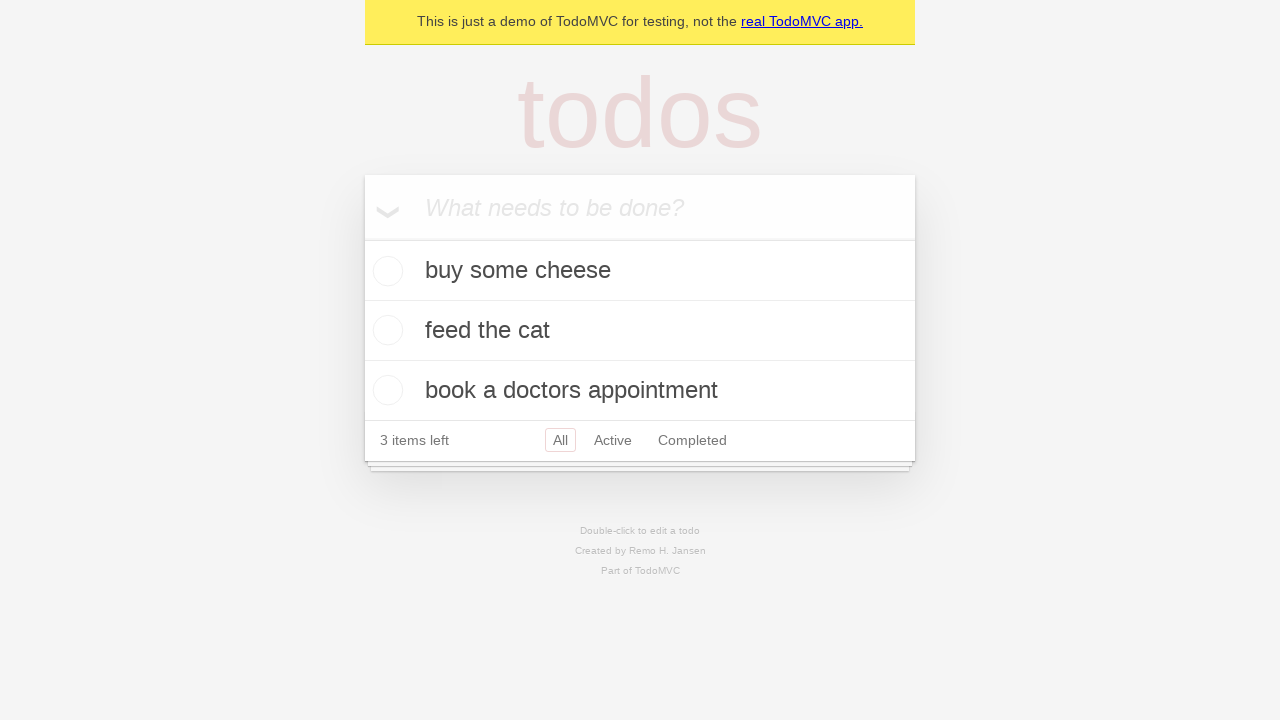

Checked the second todo item ('feed the cat') at (385, 330) on internal:testid=[data-testid="todo-item"s] >> nth=1 >> internal:role=checkbox
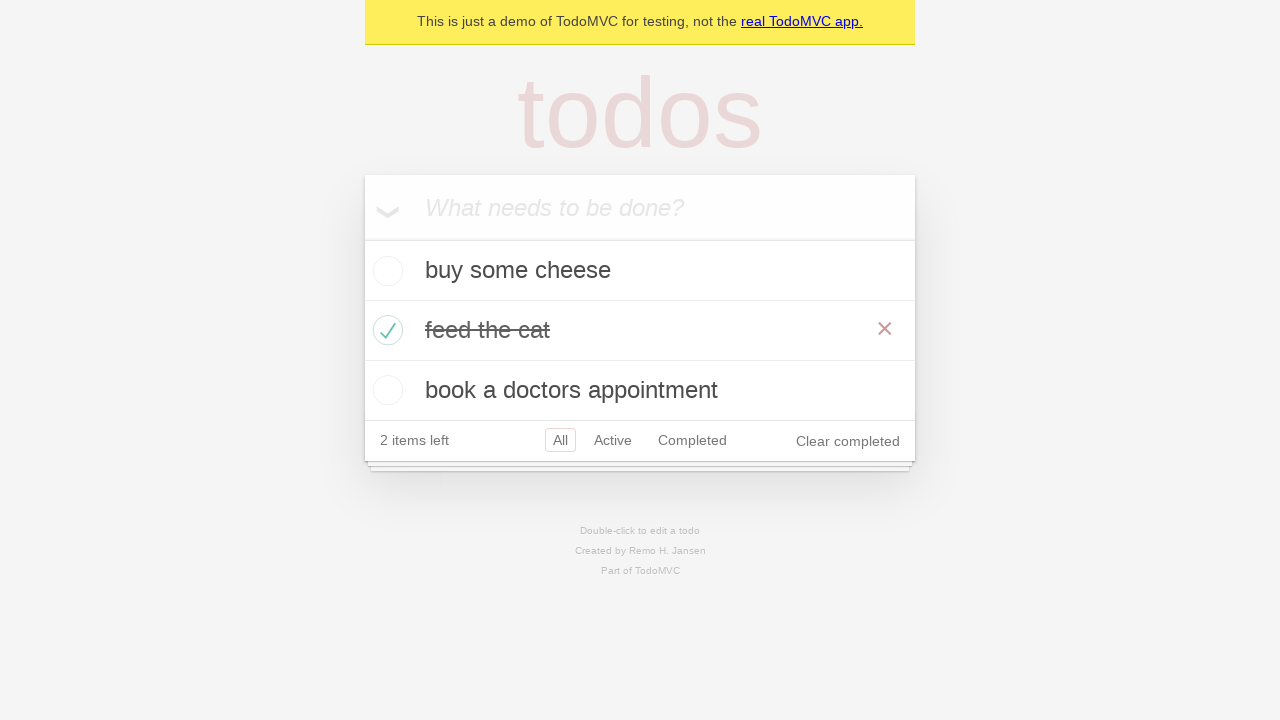

Clicked the 'Completed' filter link at (692, 440) on internal:role=link[name="Completed"i]
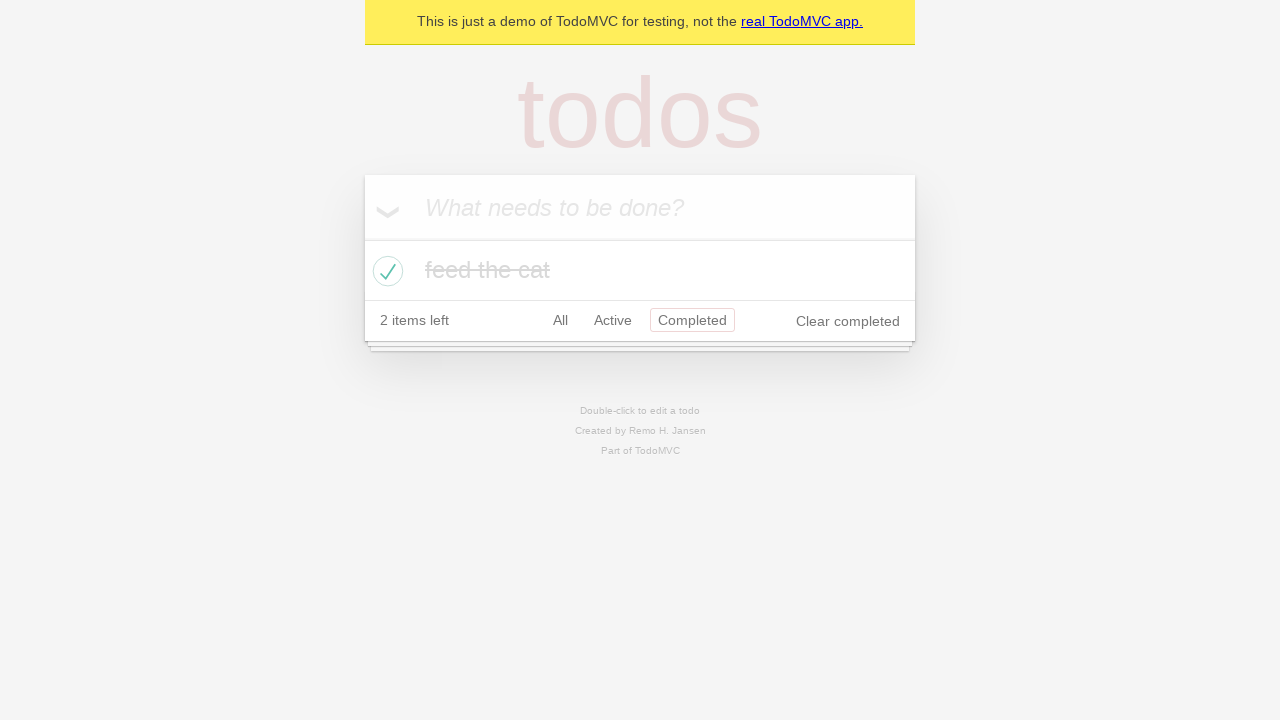

Waited for filtered results to display only 1 completed item
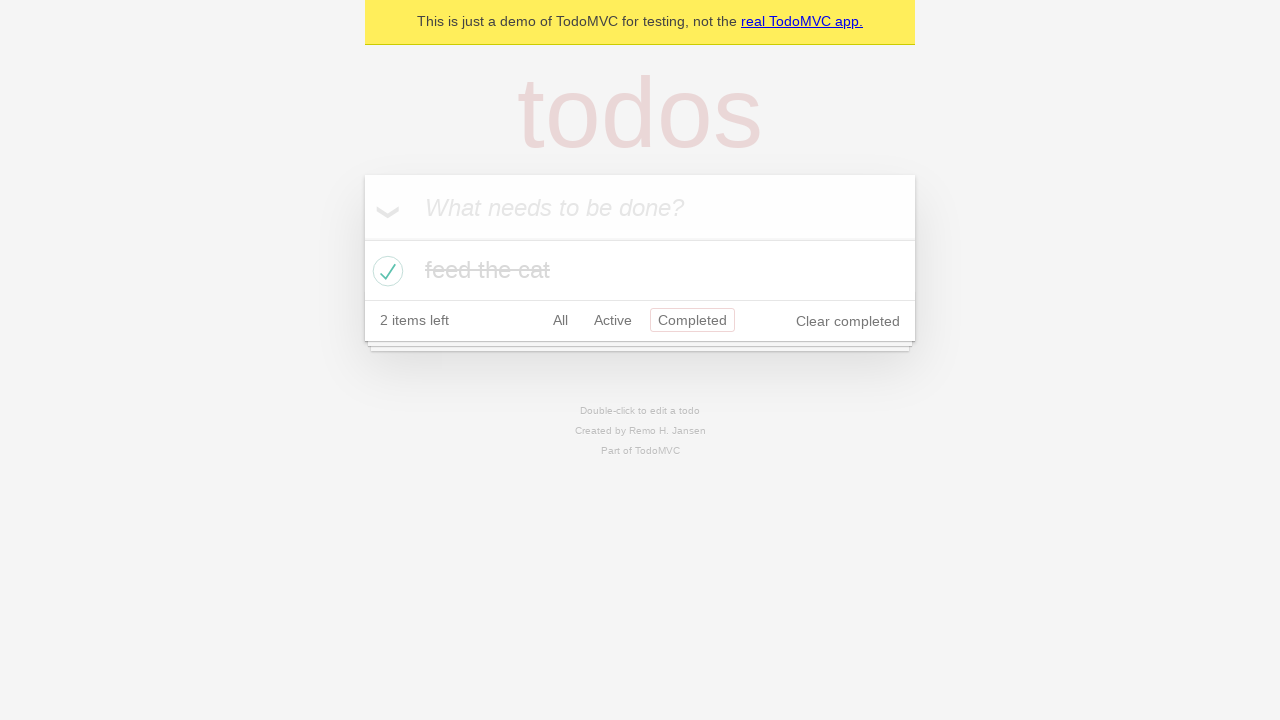

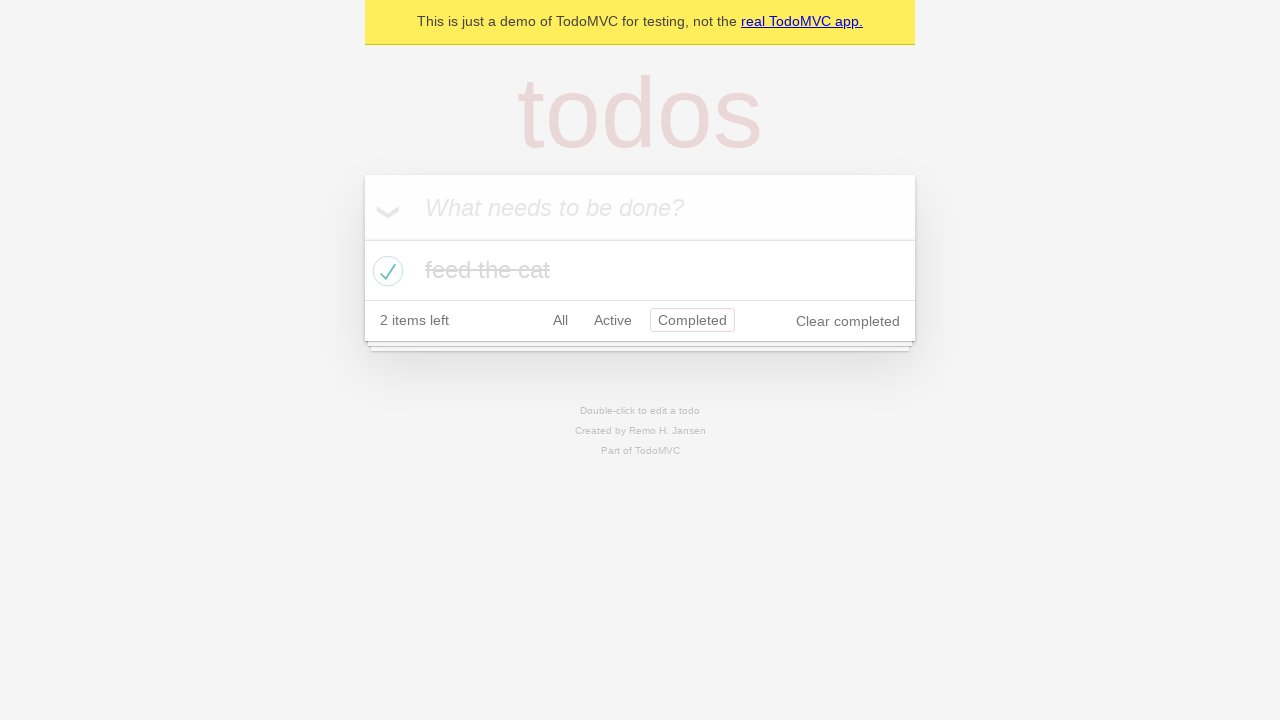